Selects hobbies checkbox and language from dropdown in the registration form

Starting URL: https://demo.automationtesting.in/Register.html

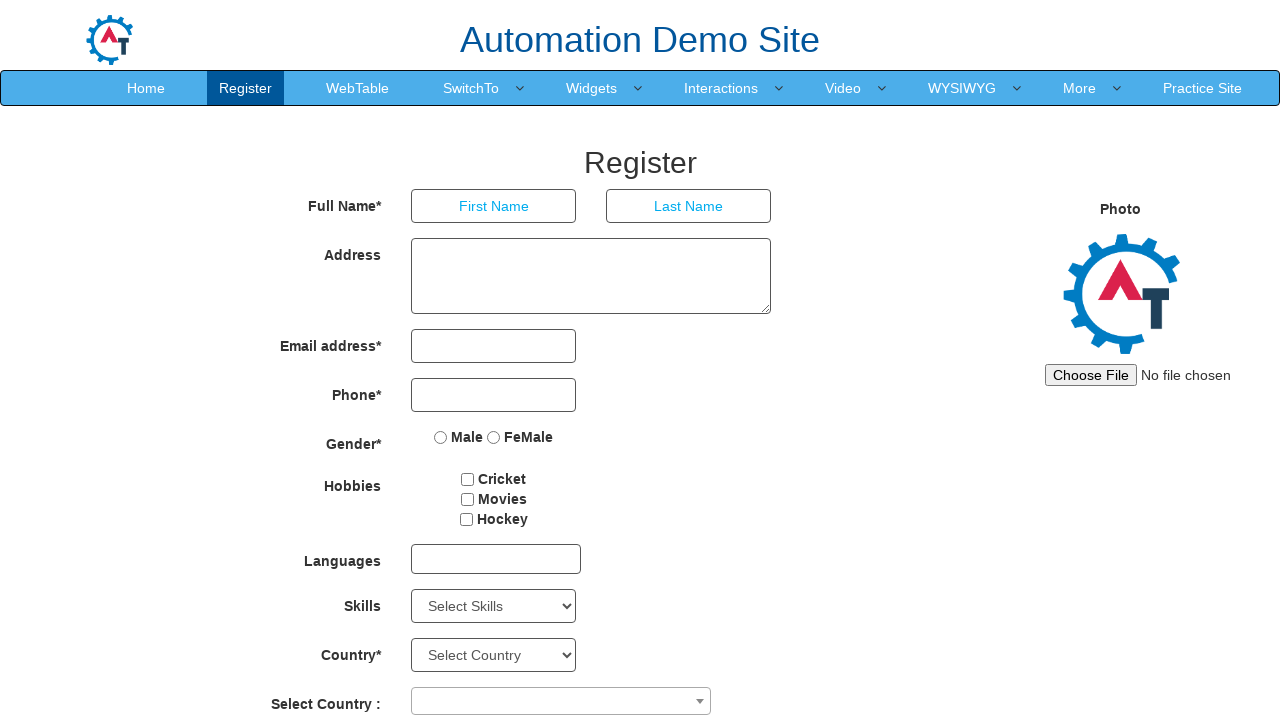

Selected Movies hobby checkbox at (467, 499) on input#checkbox2
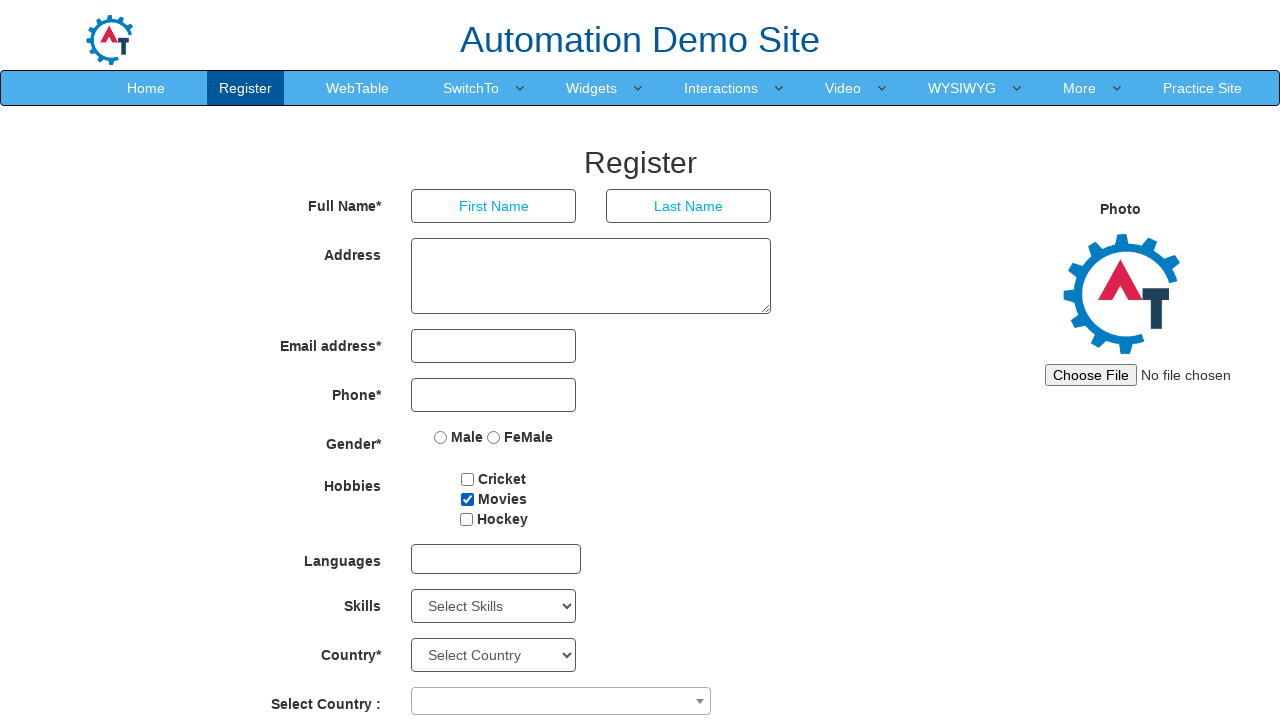

Clicked on language dropdown at (496, 559) on div#msdd
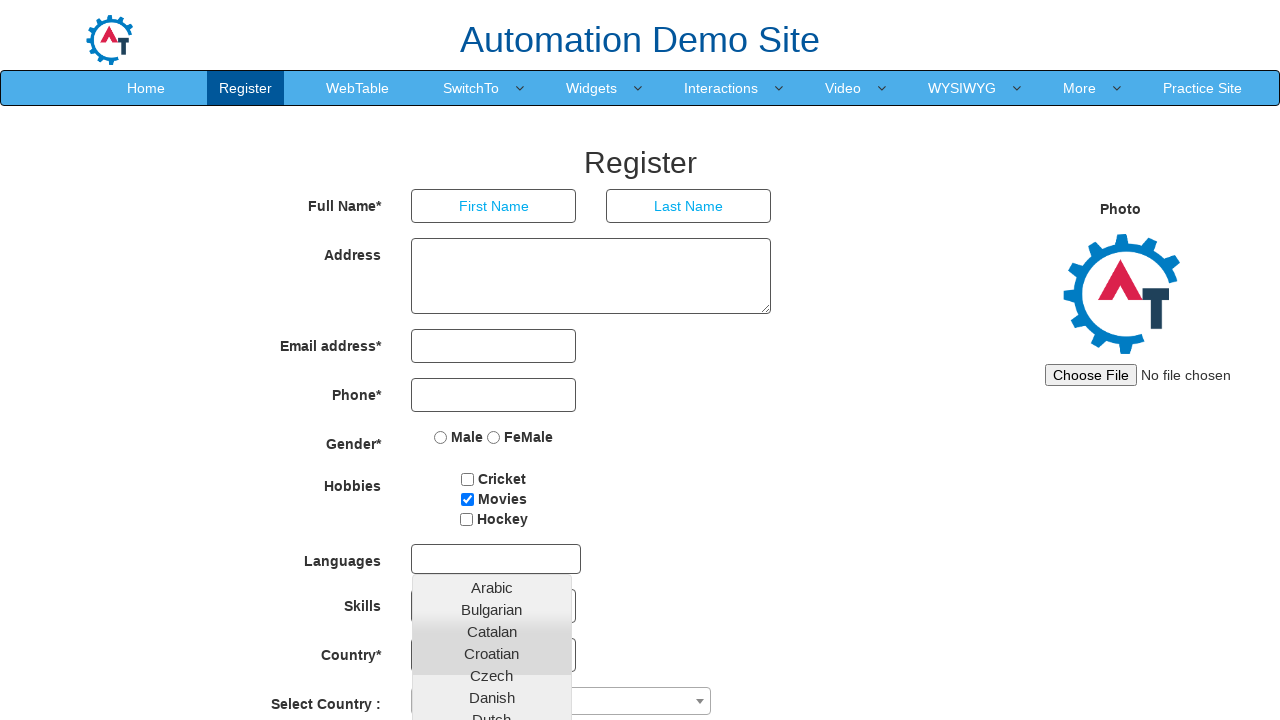

Selected English language from dropdown at (492, 457) on a:has-text('English')
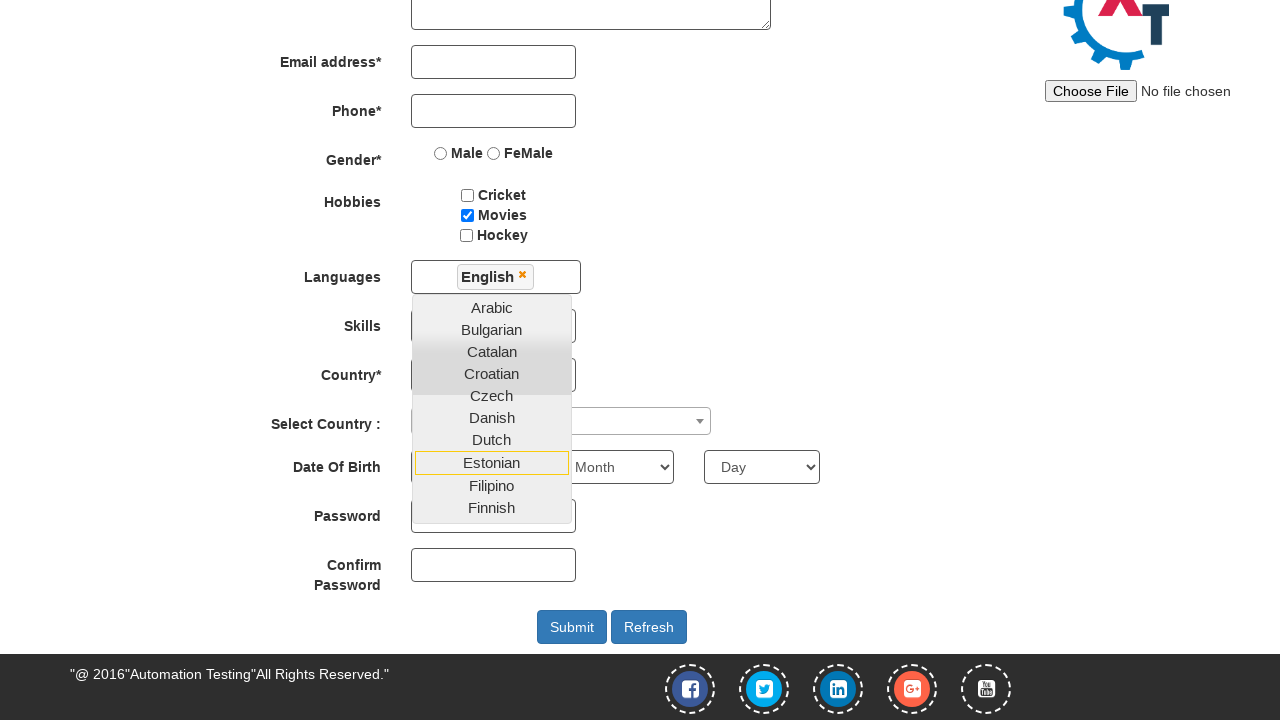

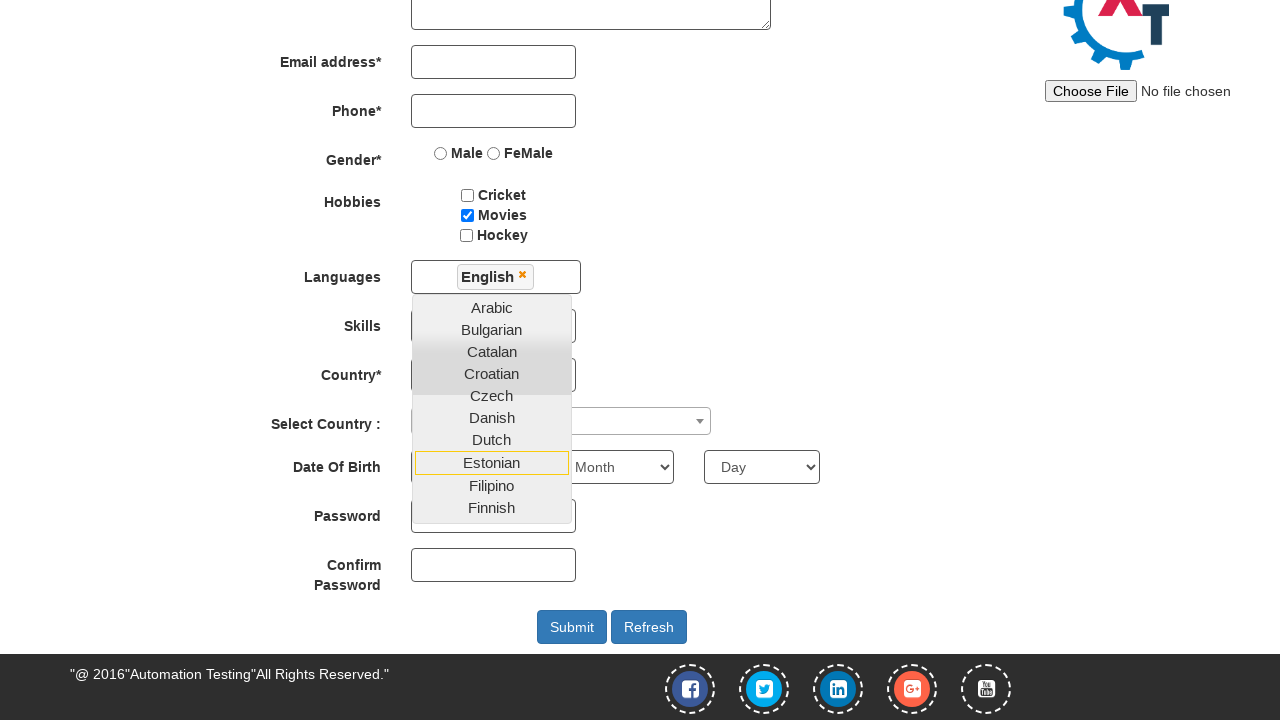